Tests the Python.org website search functionality by entering "pycon" in the search box and submitting the search

Starting URL: https://www.python.org

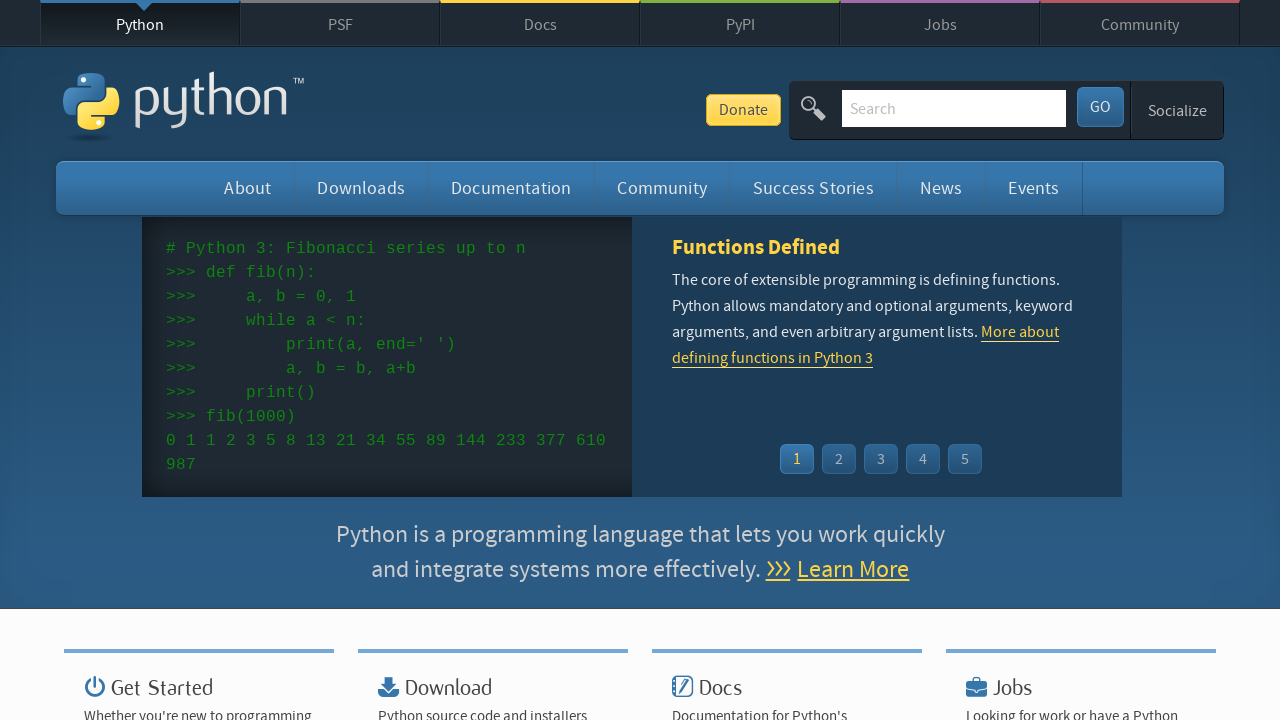

Filled search box with 'pycon' on input[name='q']
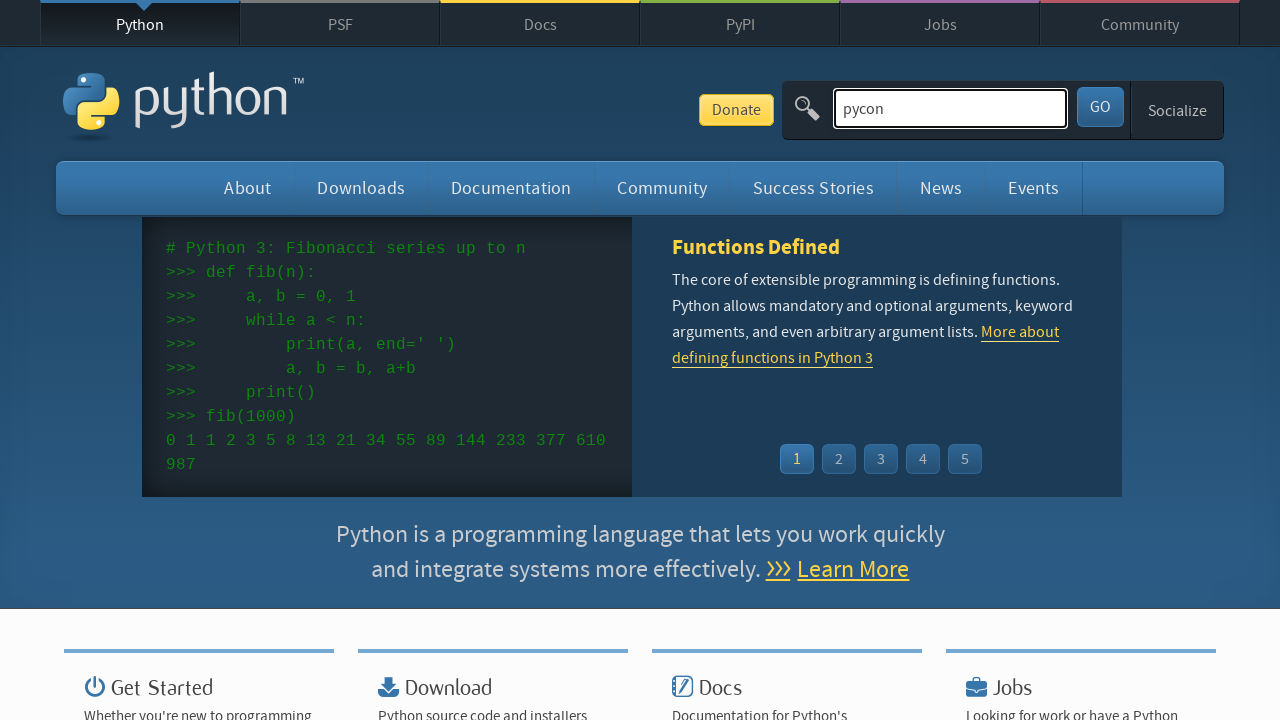

Pressed Enter to submit search on input[name='q']
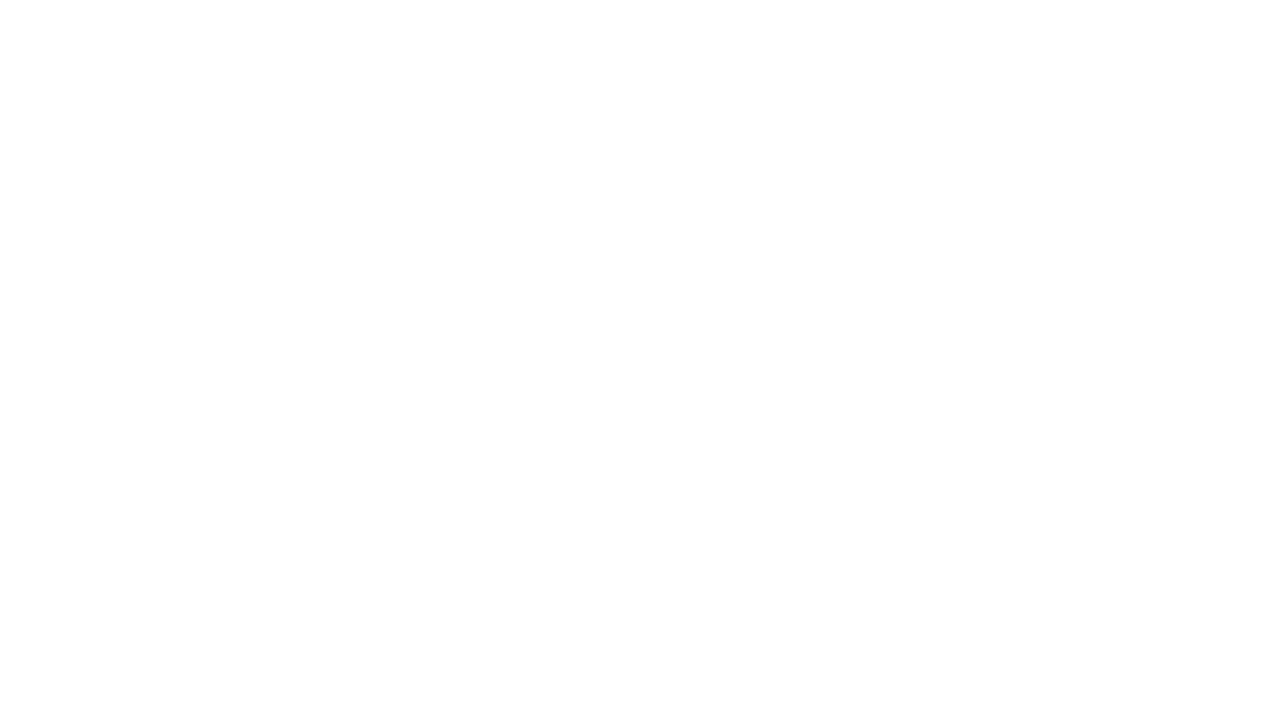

Search results page loaded
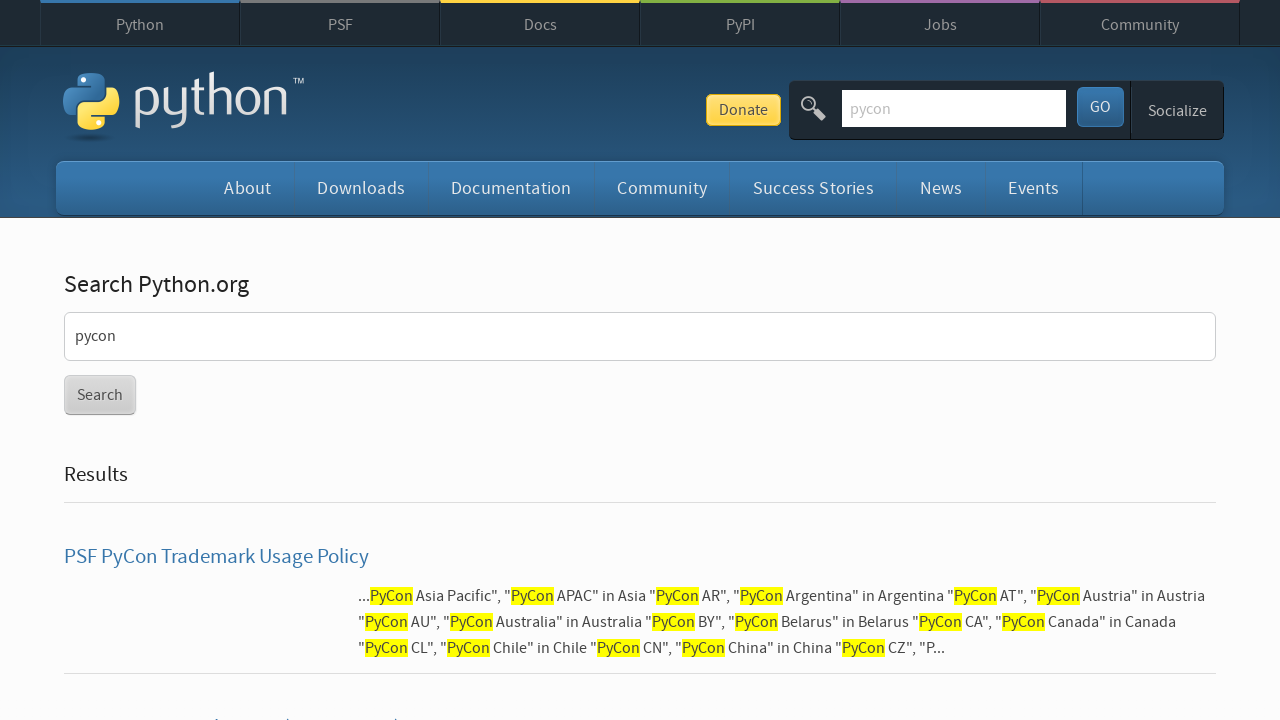

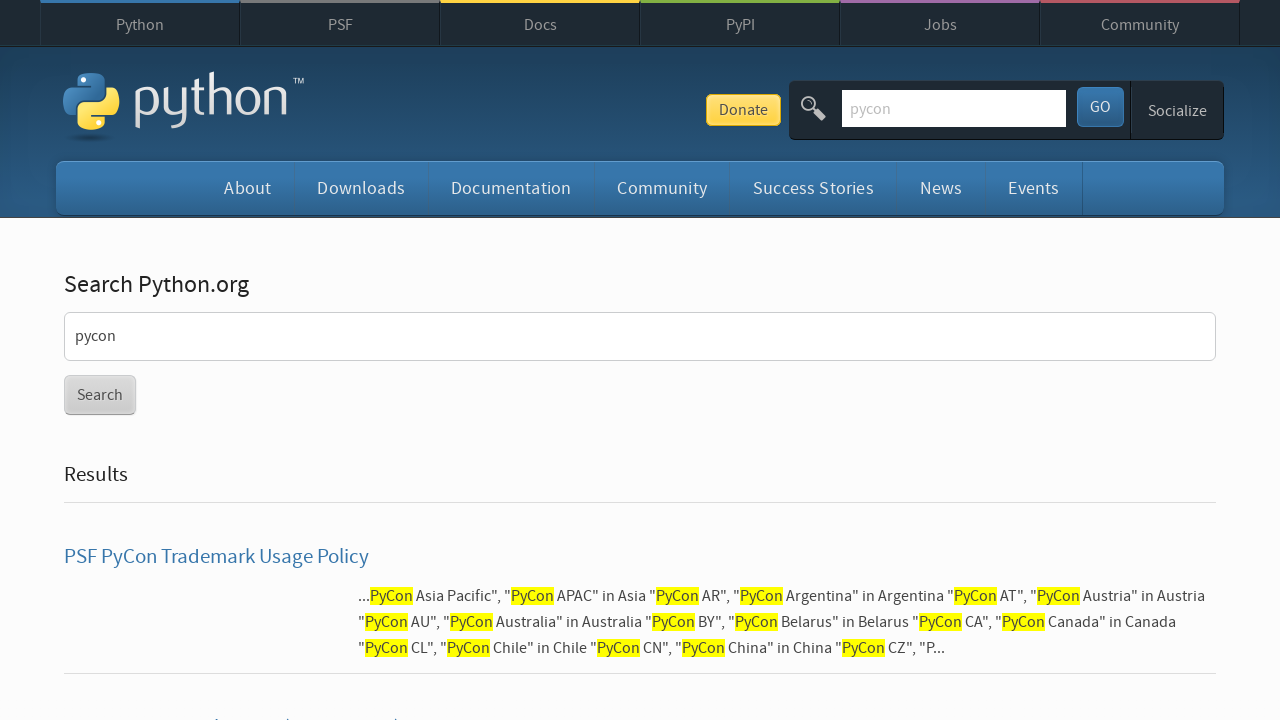